Tests browser alert handling by clicking a button that triggers a confirmation popup and dismissing the alert

Starting URL: https://demoqa.com/alerts

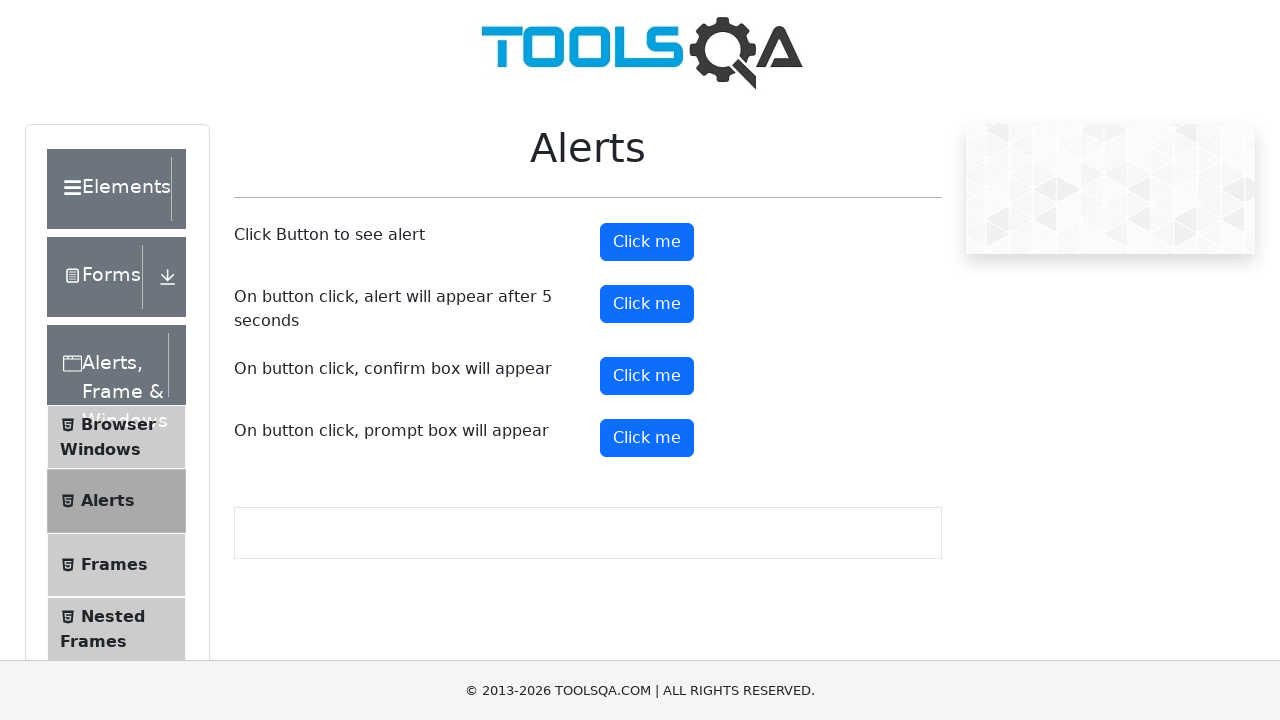

Clicked confirm button to trigger confirmation popup at (647, 376) on #confirmButton
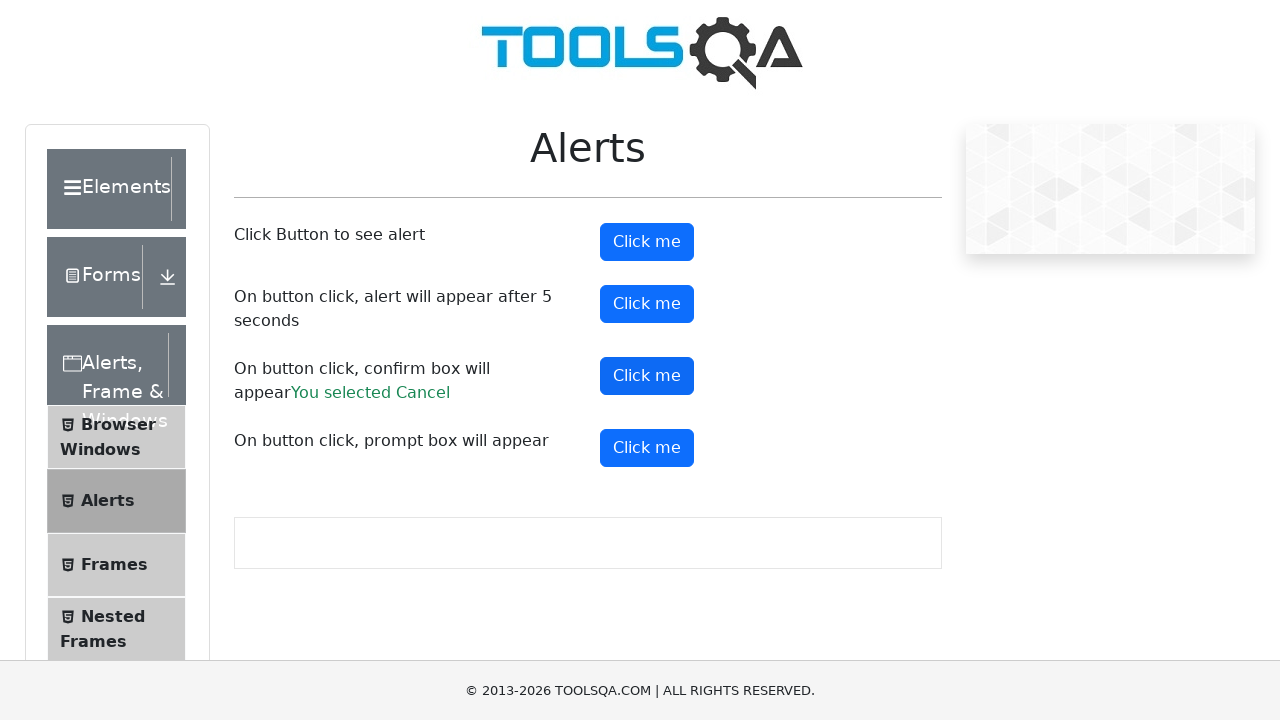

Set up dialog handler to dismiss confirmation popup
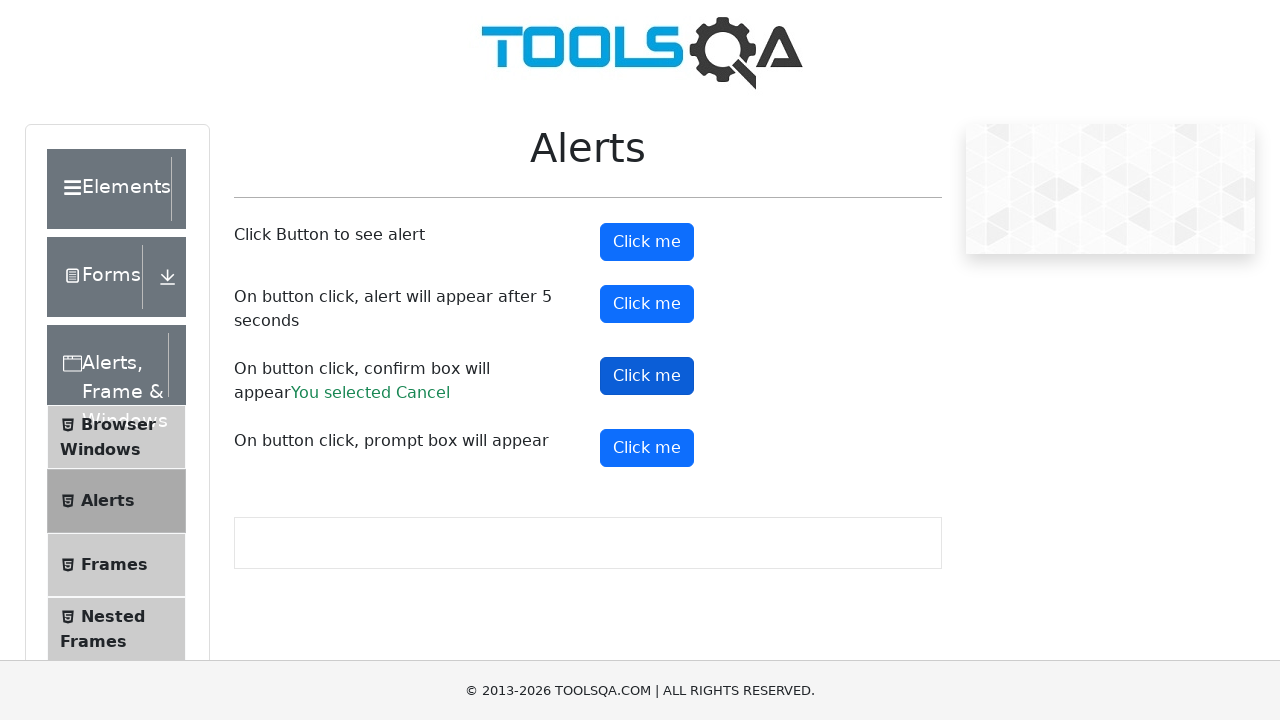

Clicked confirm button again to trigger and dismiss confirmation popup at (647, 376) on #confirmButton
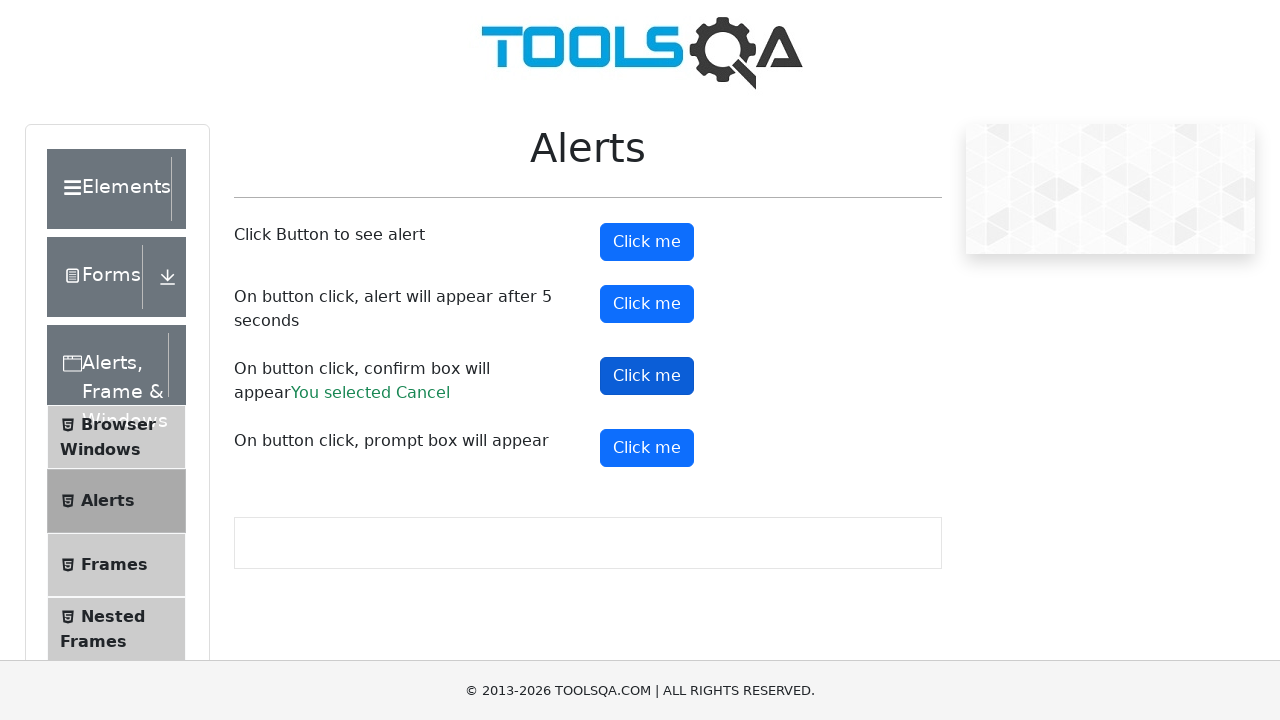

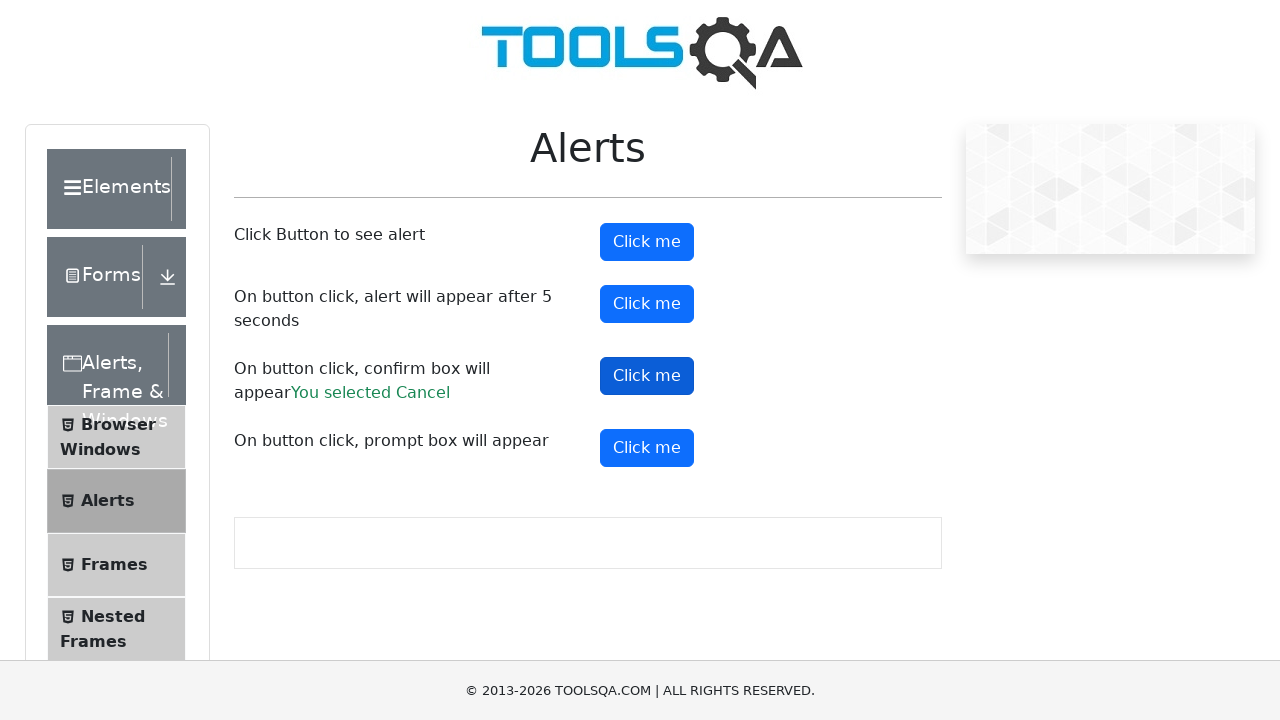